Tests dynamic loading functionality by clicking a start button and waiting for dynamically loaded text to appear

Starting URL: http://the-internet.herokuapp.com/dynamic_loading/2

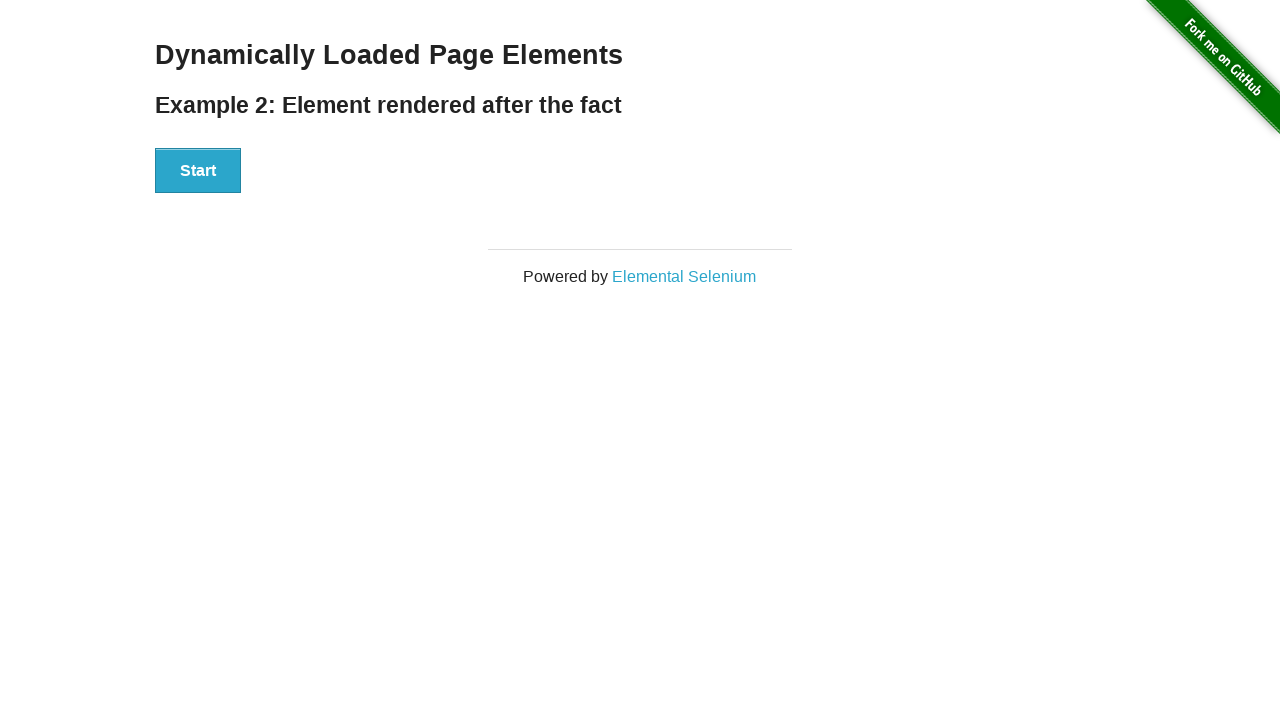

Clicked start button to trigger dynamic loading at (198, 171) on #start>button
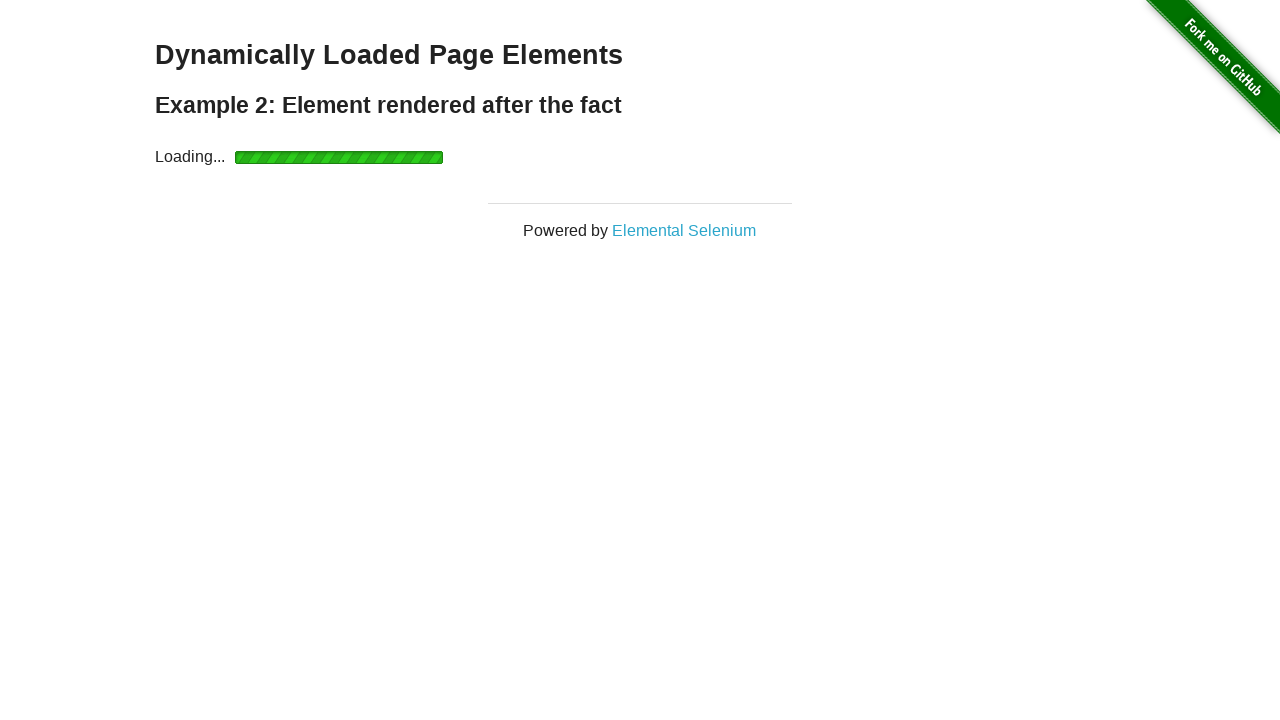

Dynamically loaded text element appeared
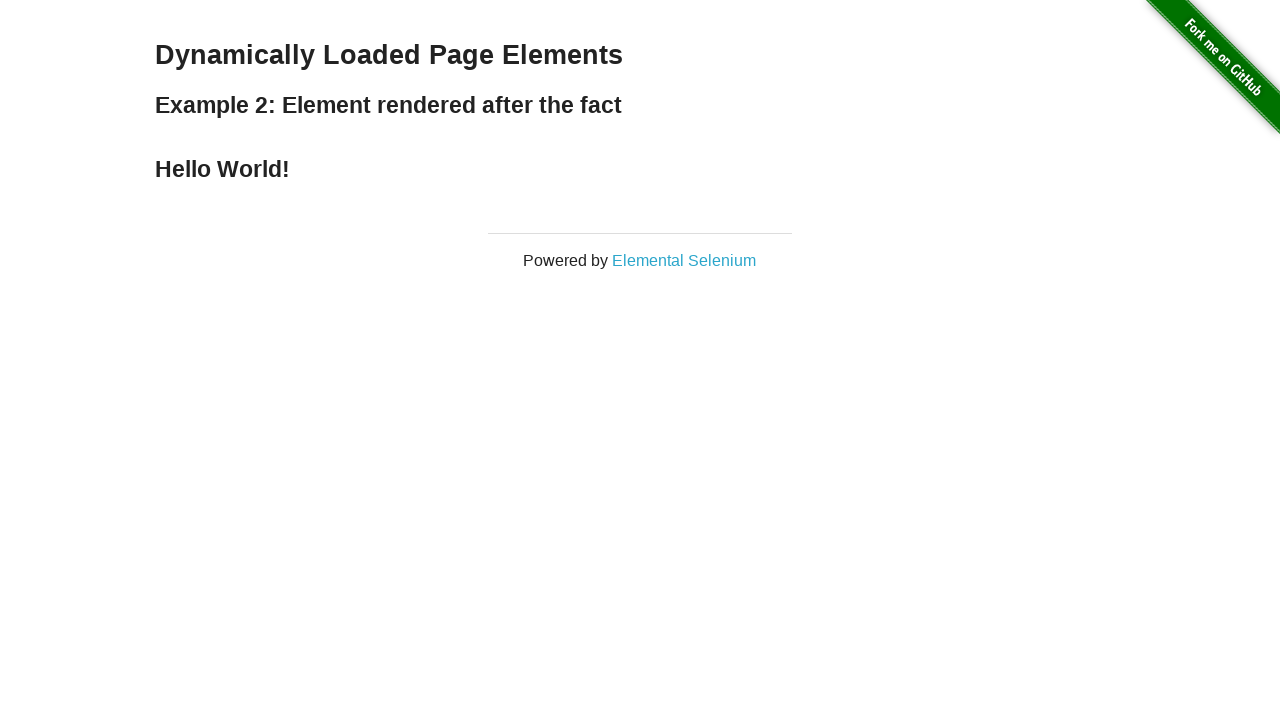

Located the dynamically loaded text element
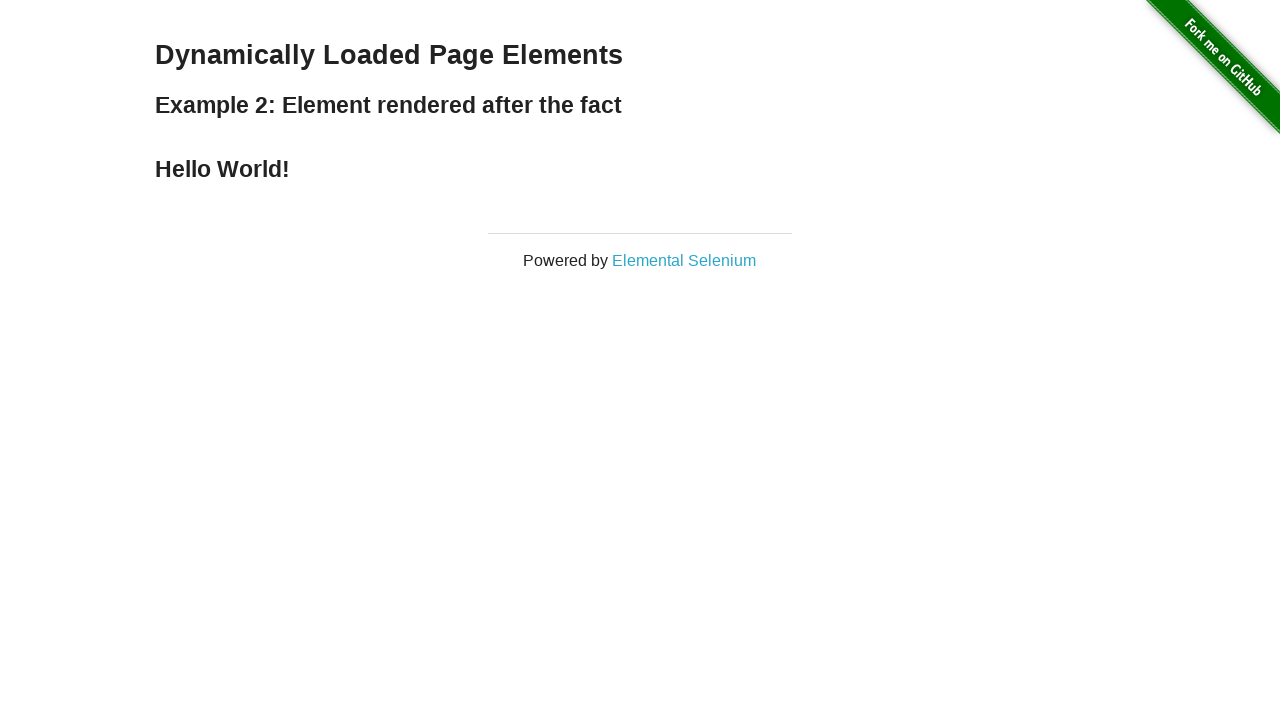

Retrieved text content from dynamically loaded element
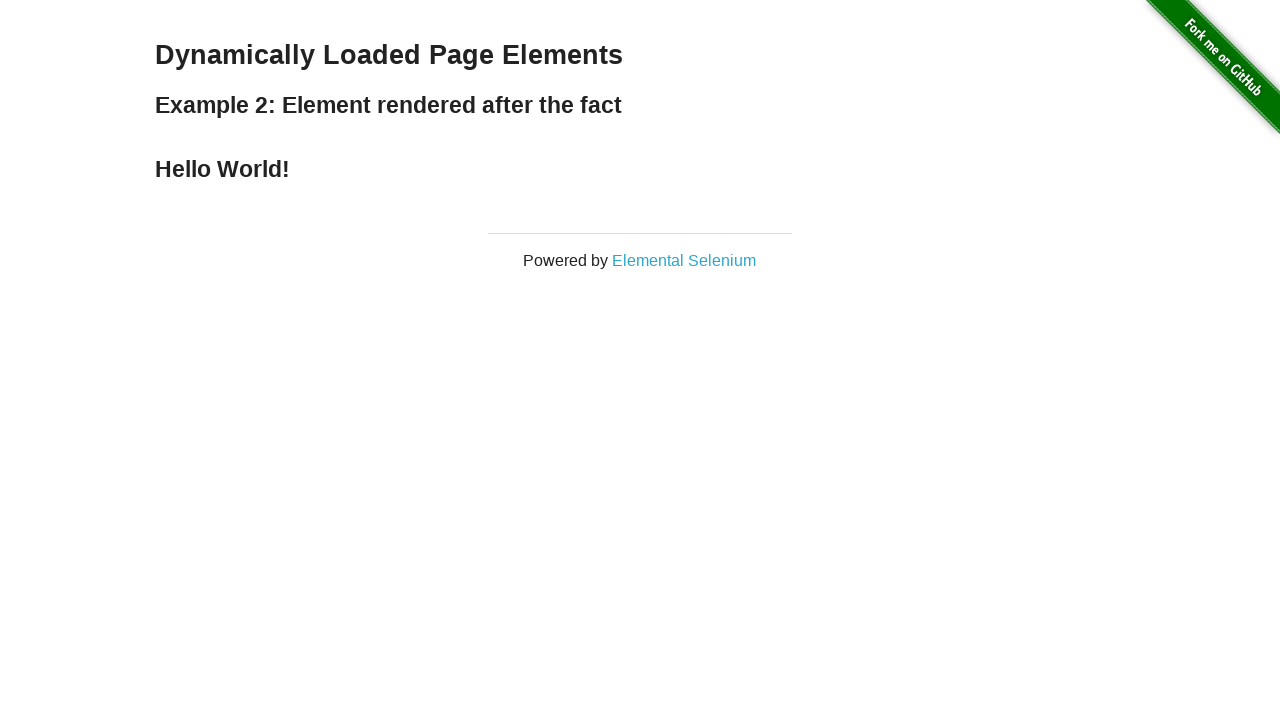

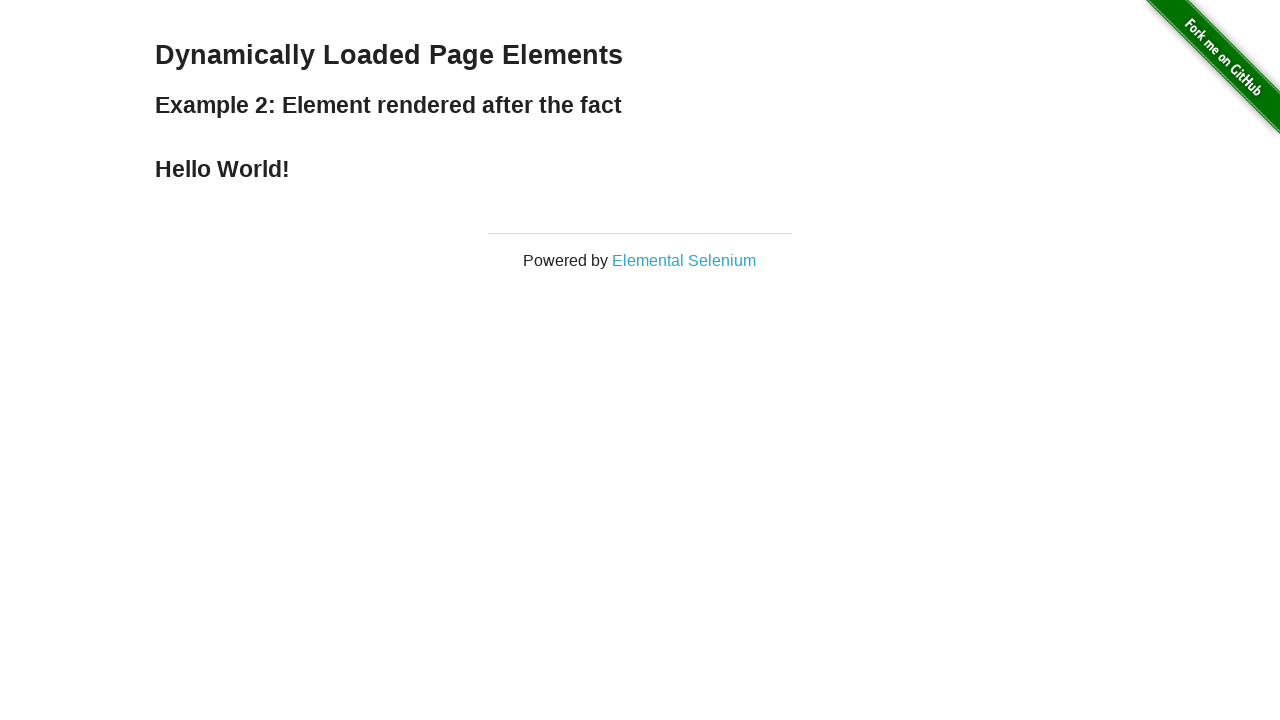